Tests dynamic loading by clicking Start, waiting for loading bar to disappear, then verifying Hello World text

Starting URL: https://the-internet.herokuapp.com/dynamic_loading/2

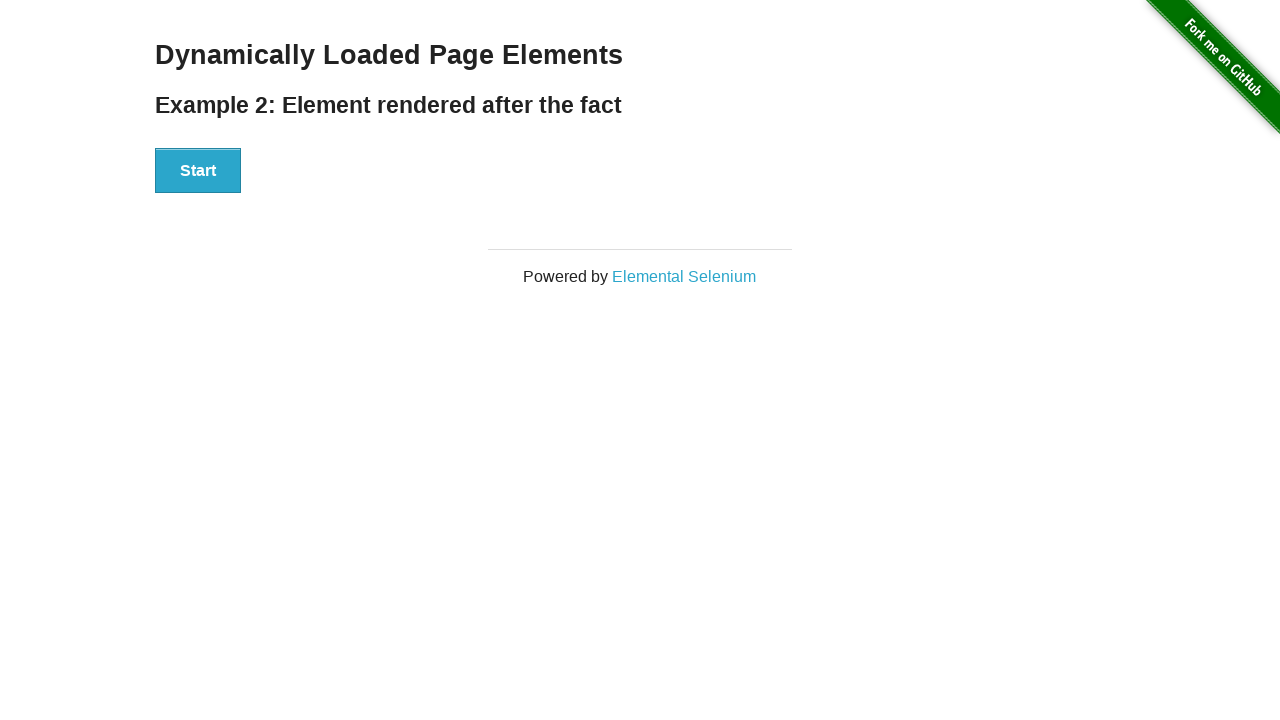

Clicked Start button to initiate dynamic loading at (198, 171) on xpath=//button[text()='Start']
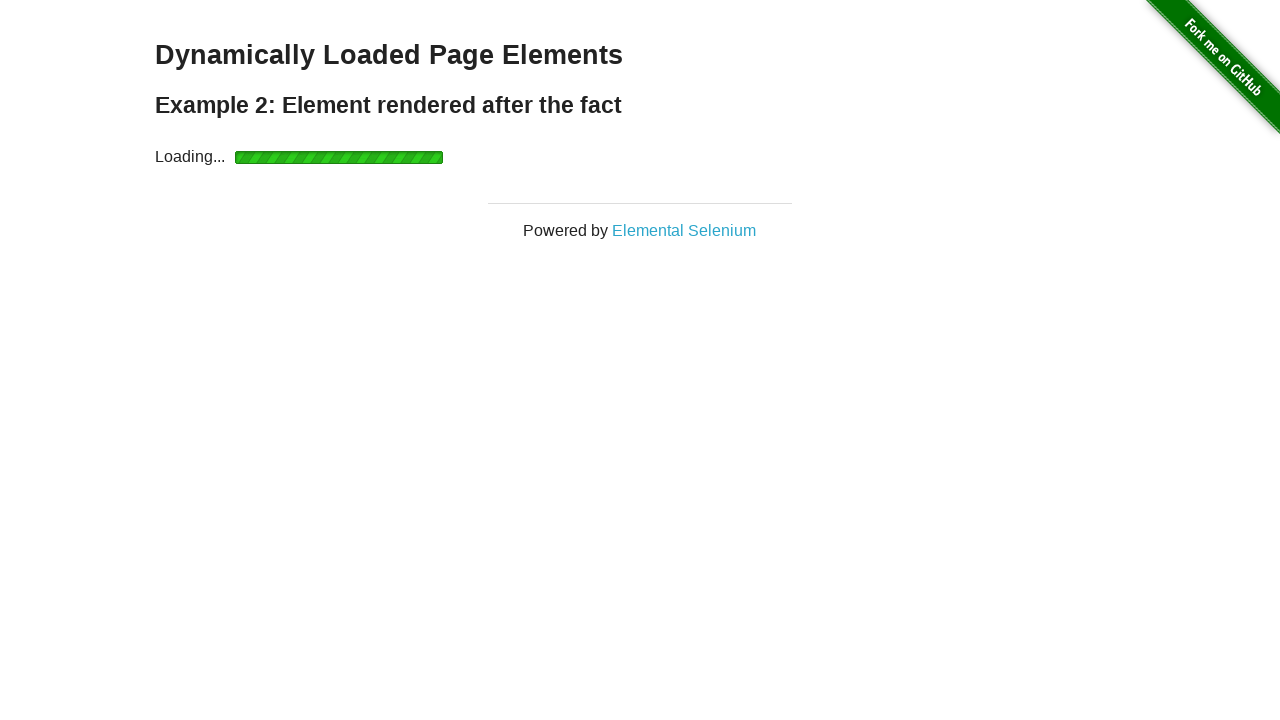

Loading bar disappeared
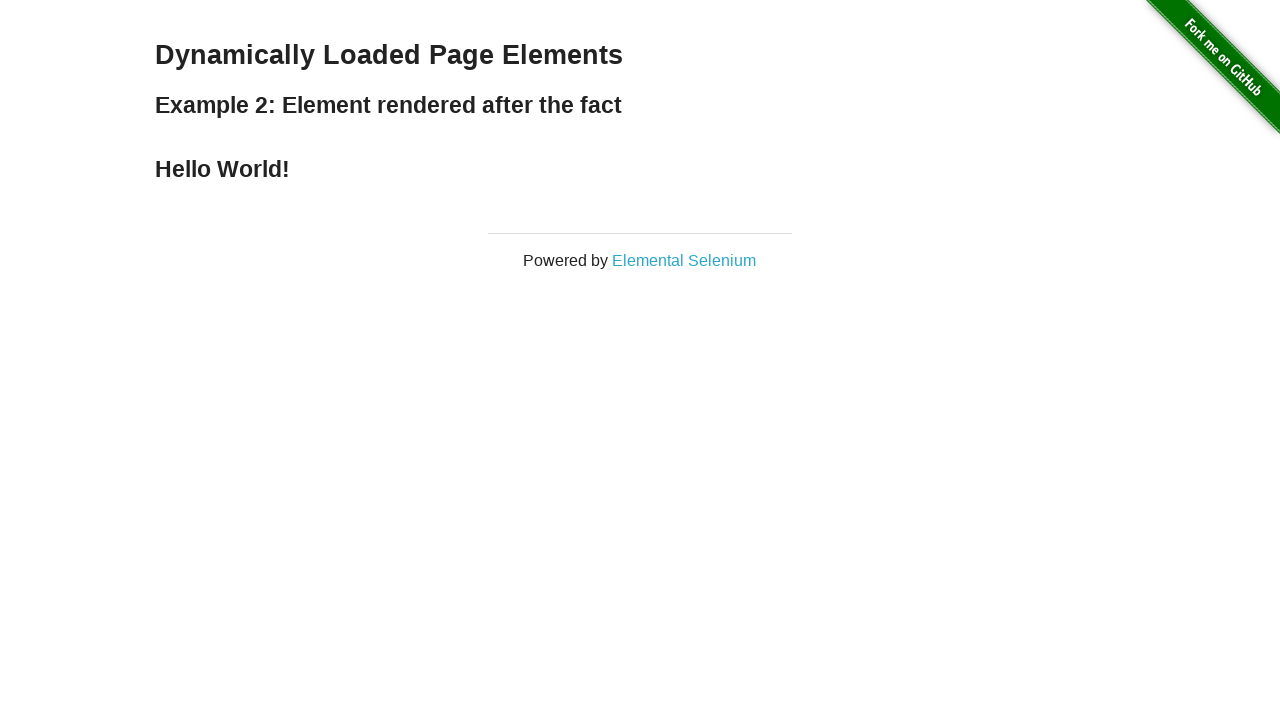

Hello World text appeared and is visible
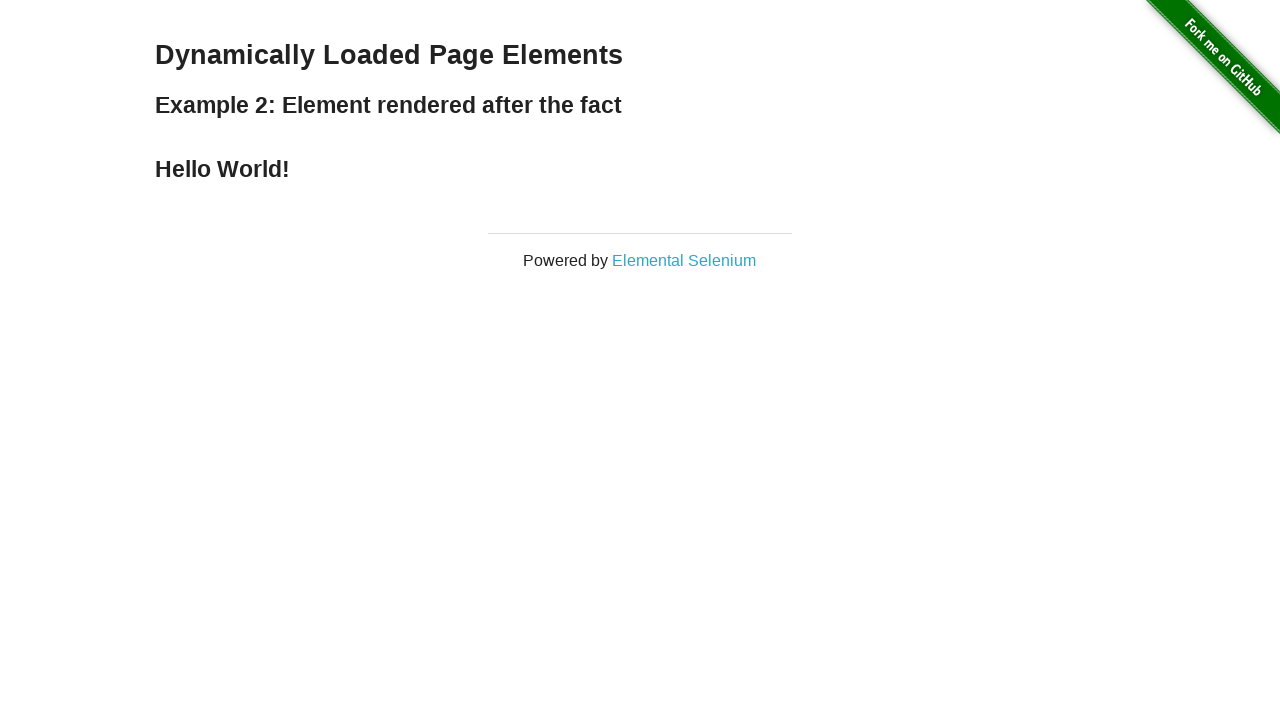

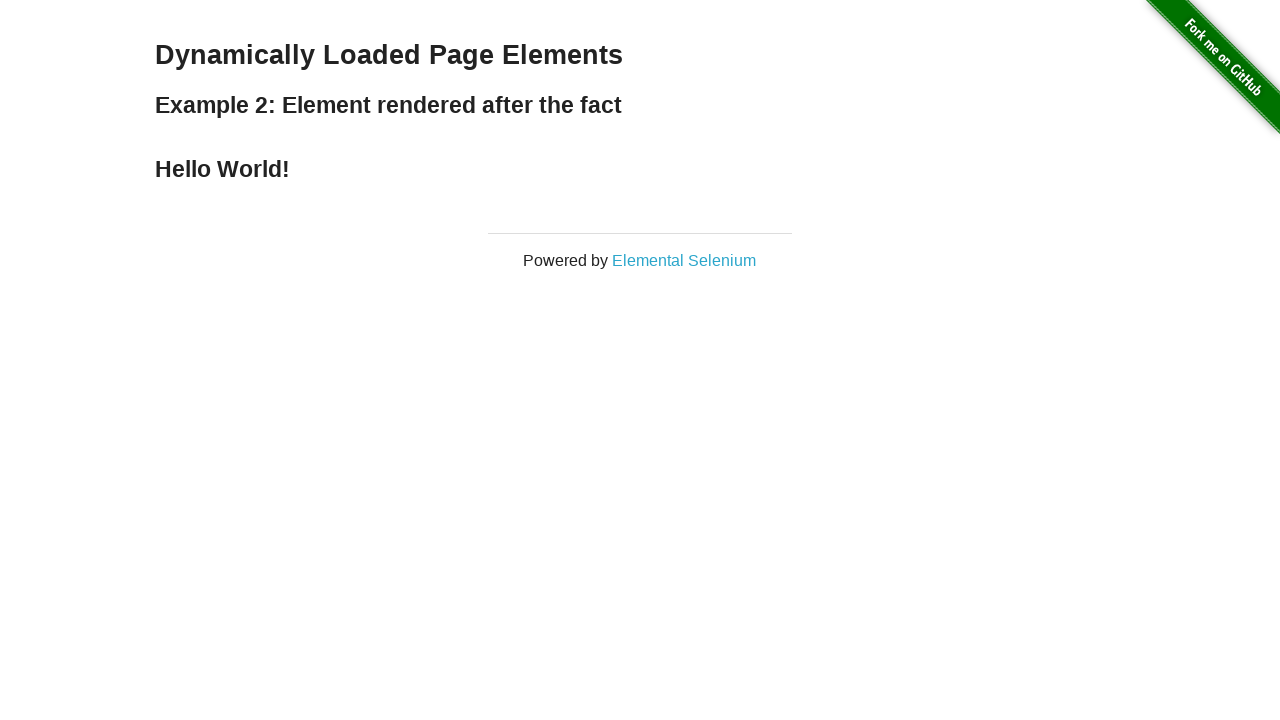